Tests that clicking the Interactions card navigates to the Interactions section

Starting URL: https://demoqa.com/

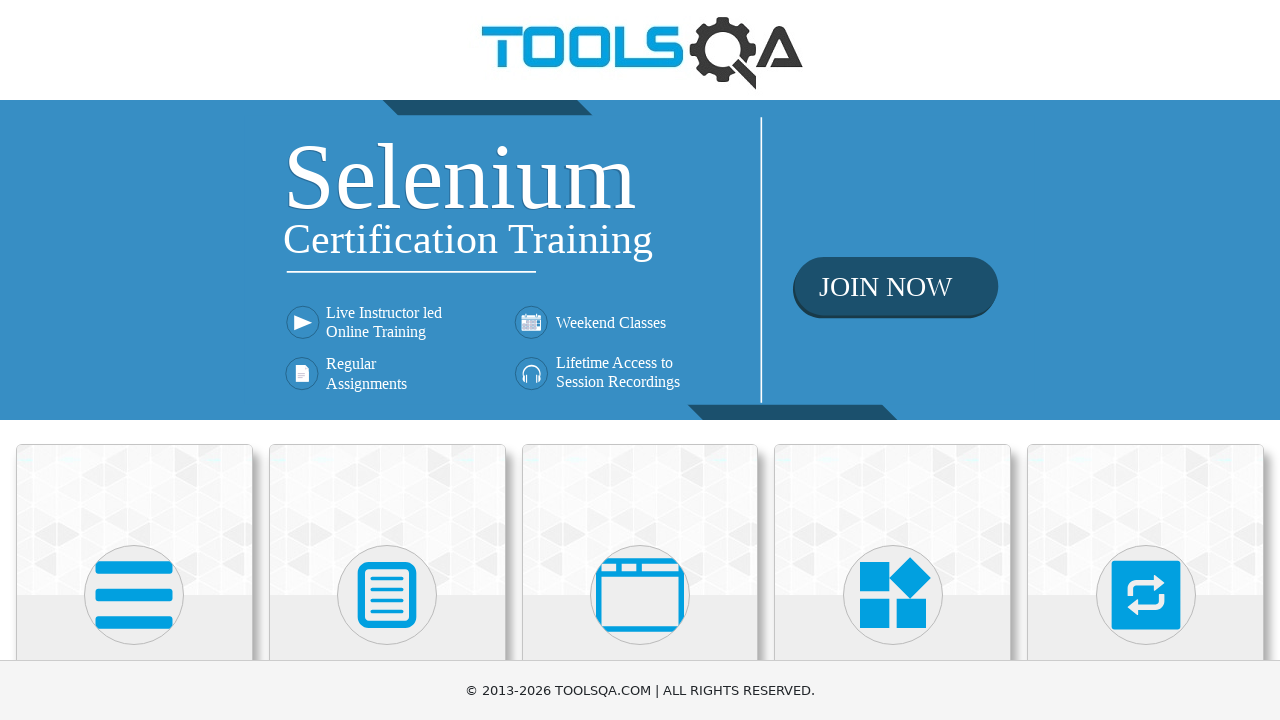

Scrolled Interactions card into view
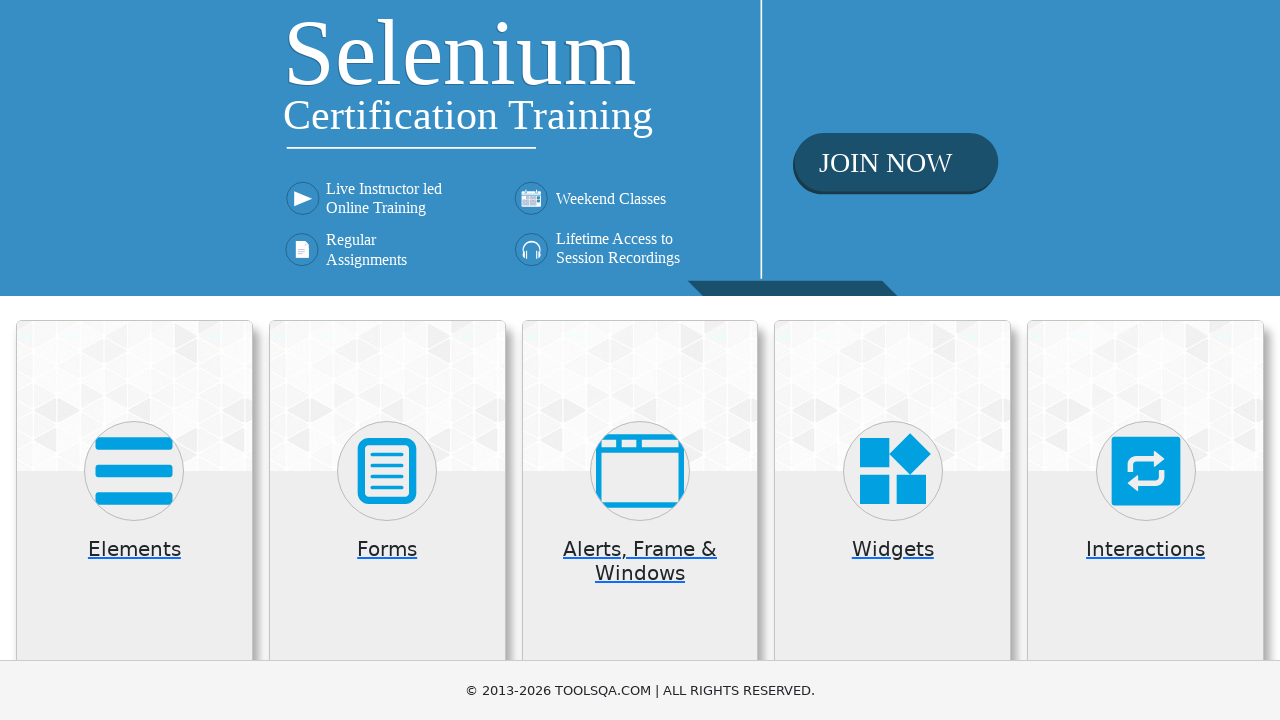

Clicked Interactions card at (1146, 520) on .card >> internal:has-text="Interactions"i
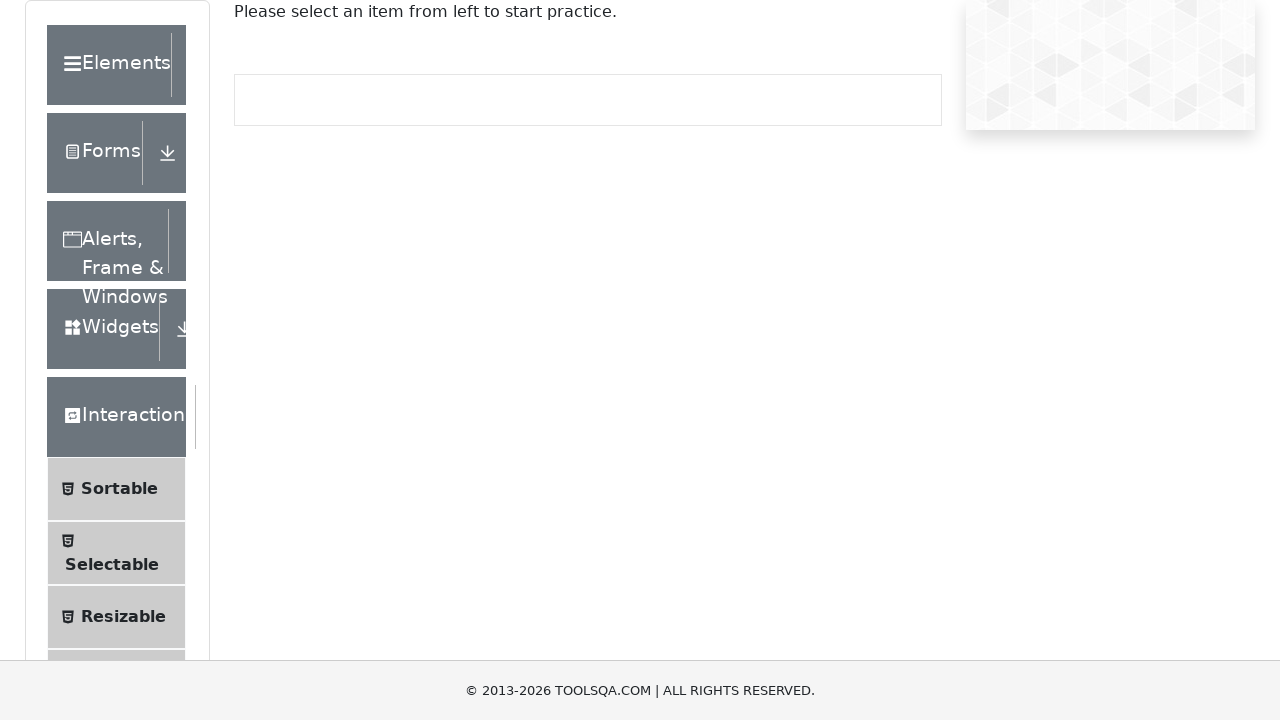

Verified navigation to Interactions section
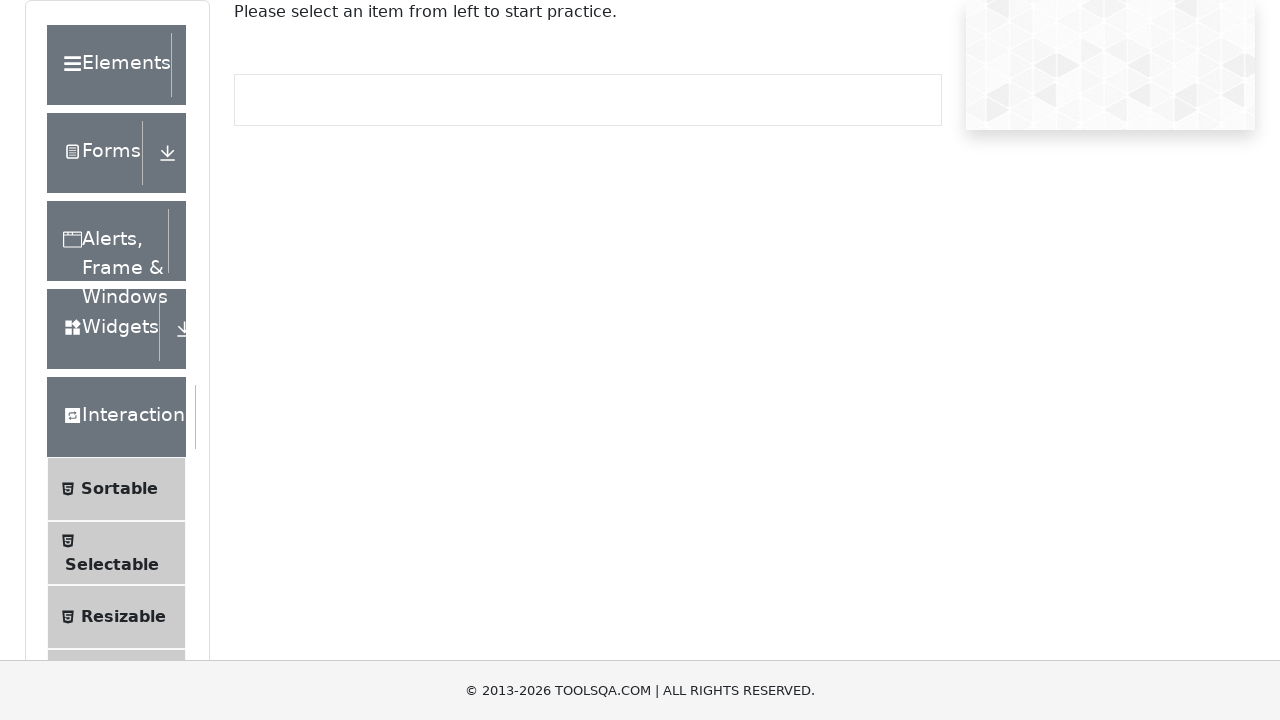

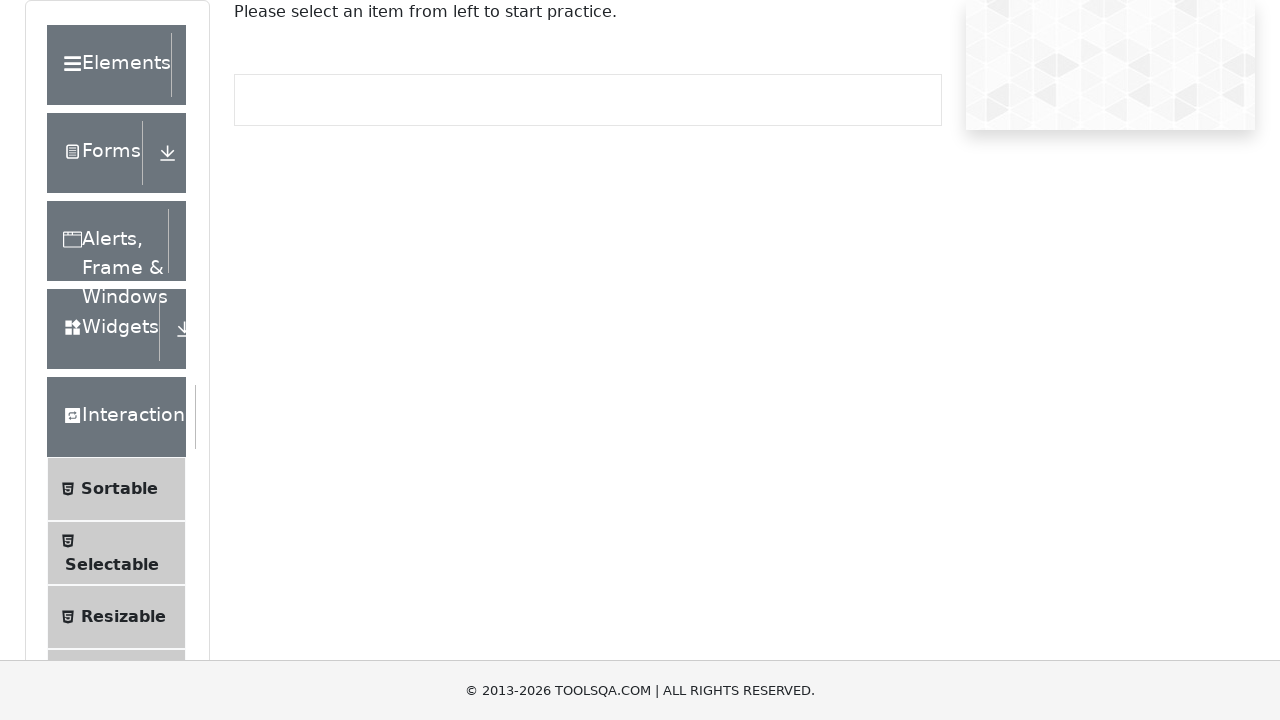